Tests the text box form by entering a current address, submitting the form, and verifying the output displays the entered address

Starting URL: https://demoqa.com/text-box

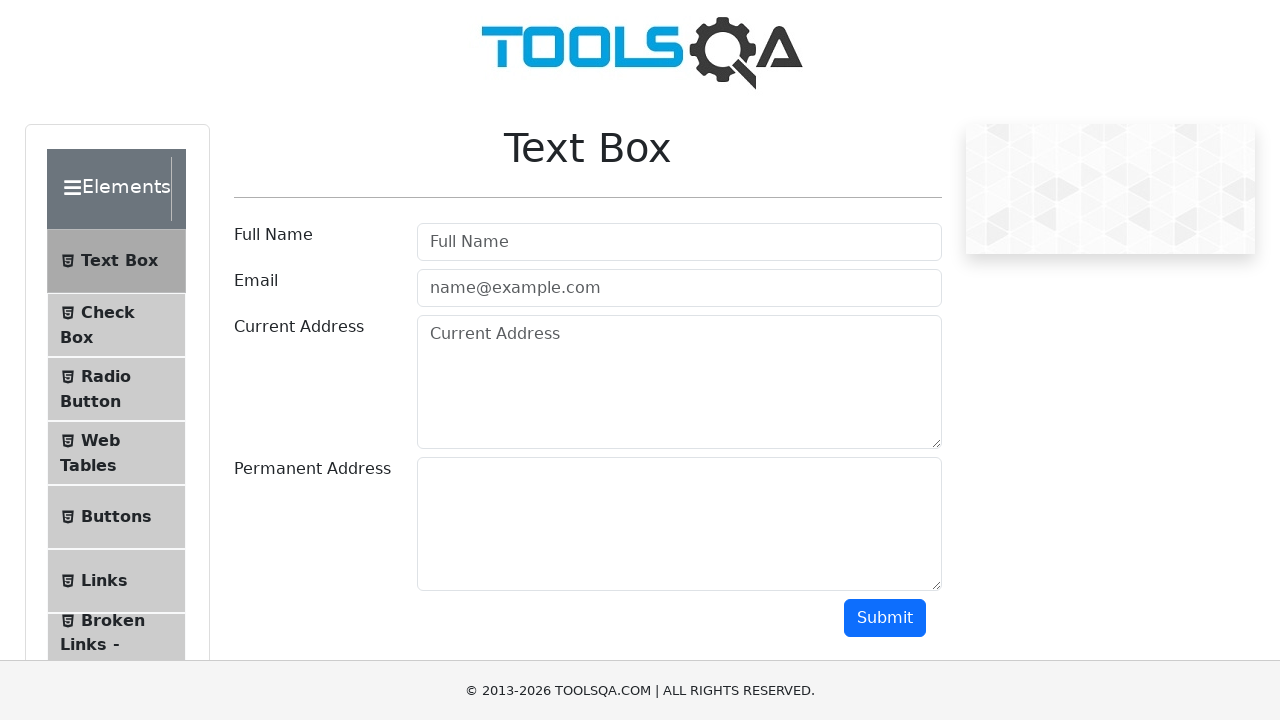

Filled currentAddress field with 'Gedimino str.' on #currentAddress
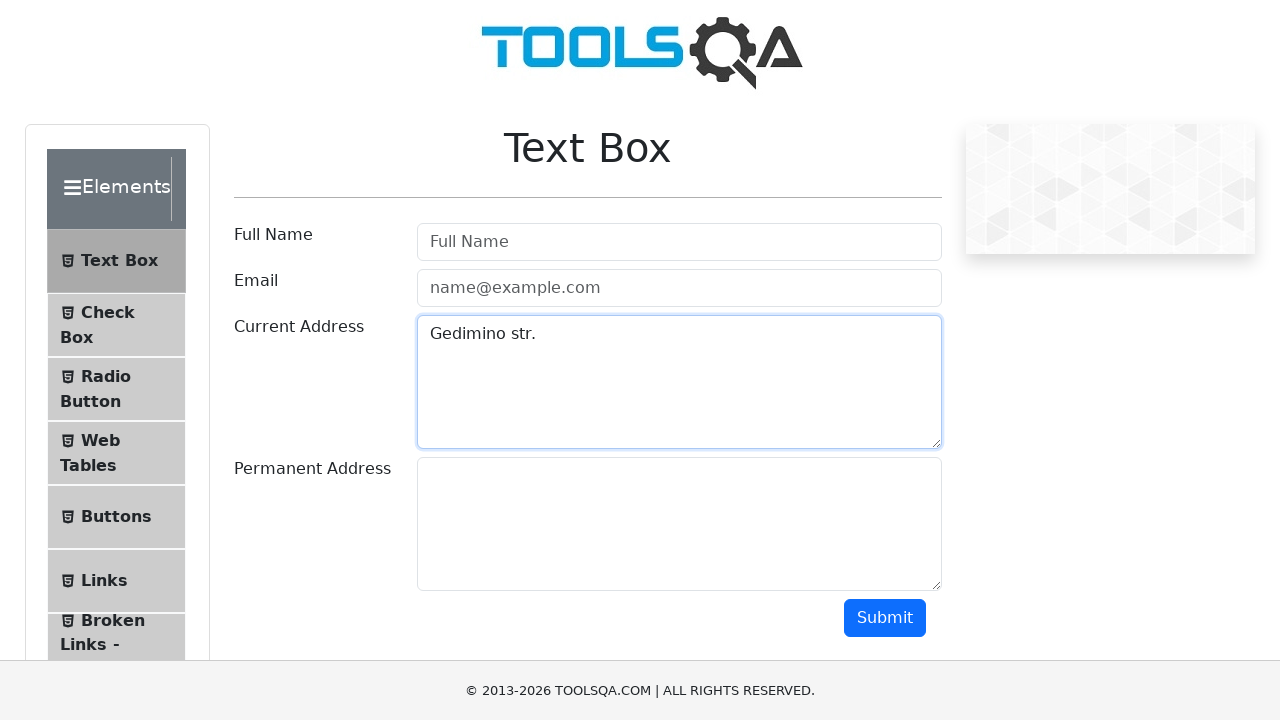

Clicked submit button to submit the form at (885, 618) on #submit
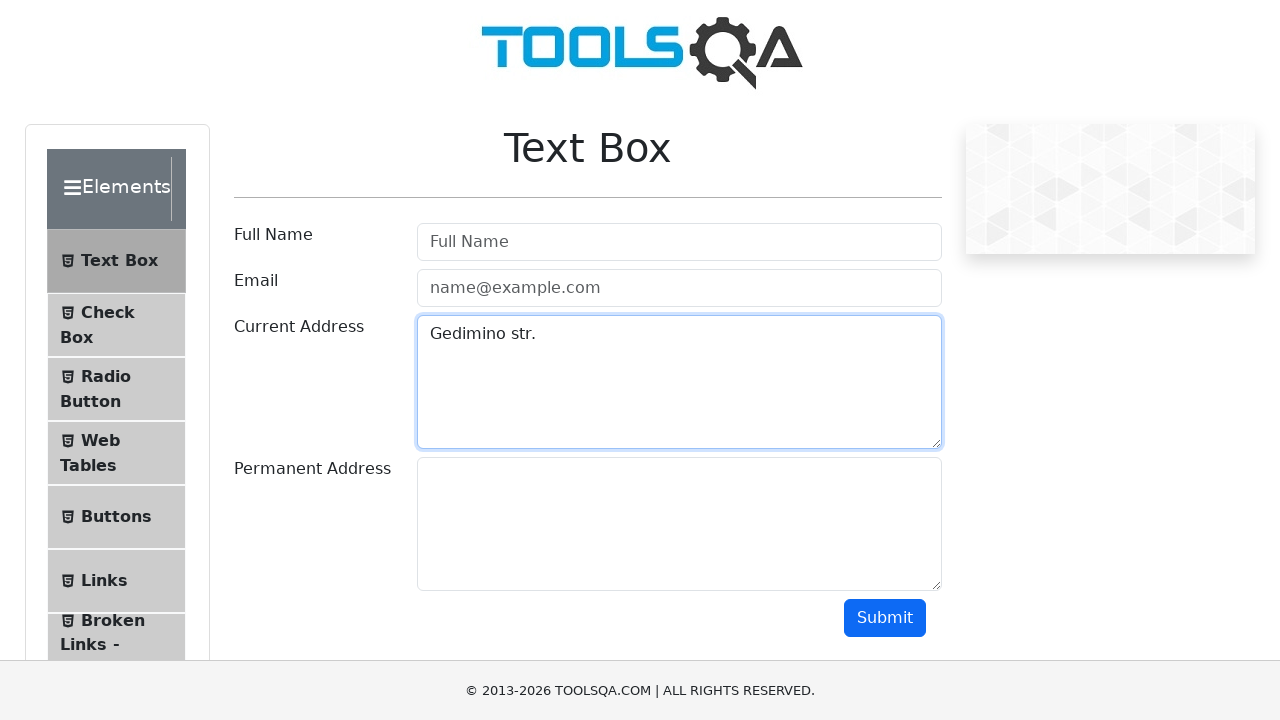

Output section loaded
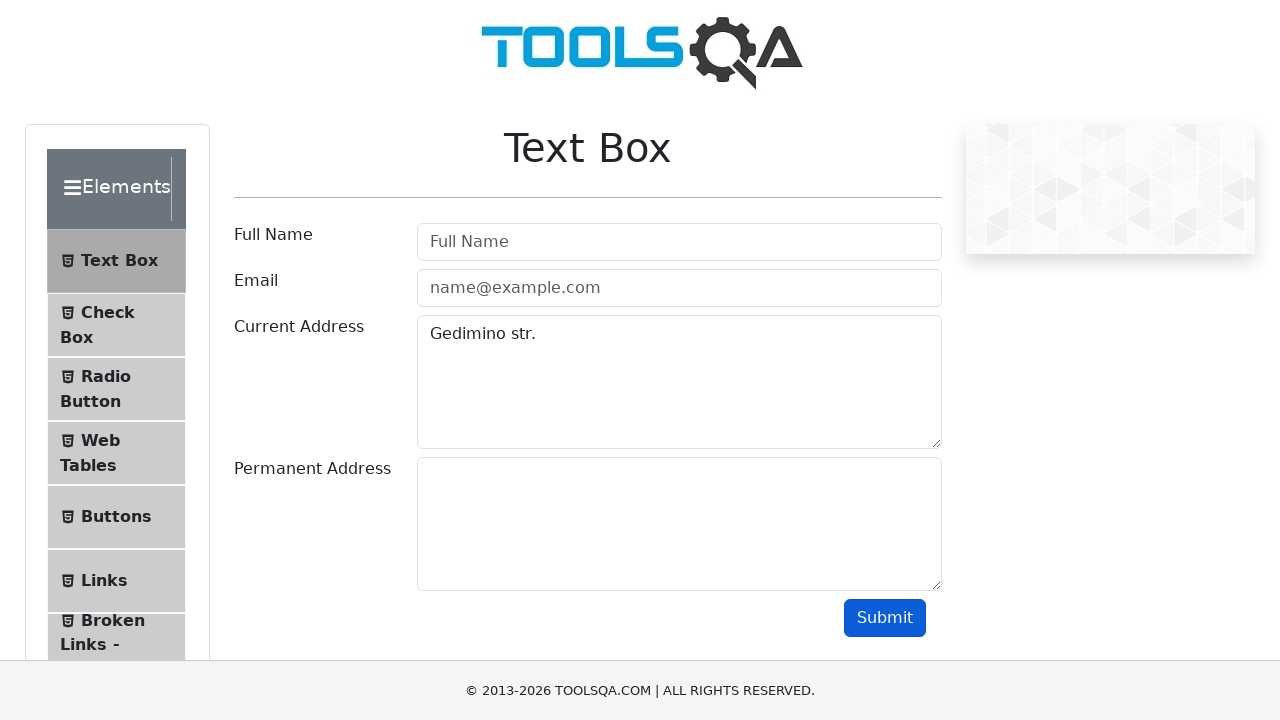

Retrieved current address from output
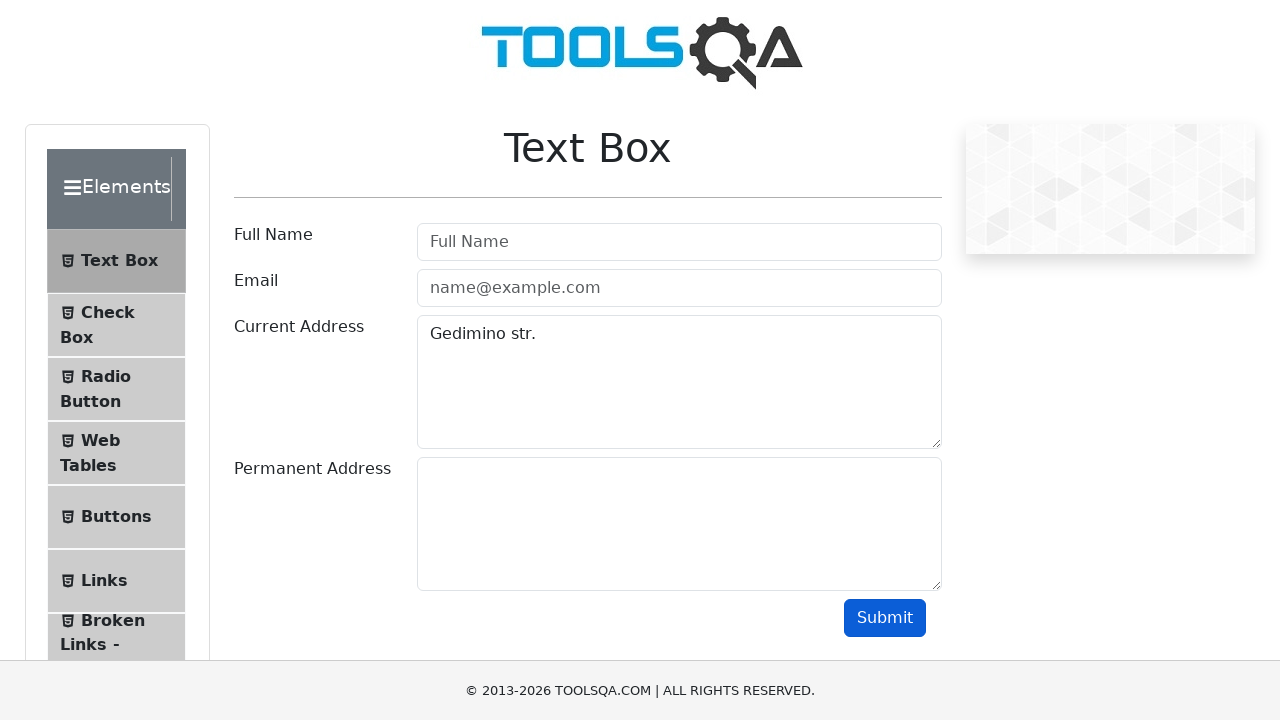

Verified that output contains 'Gedimino str.'
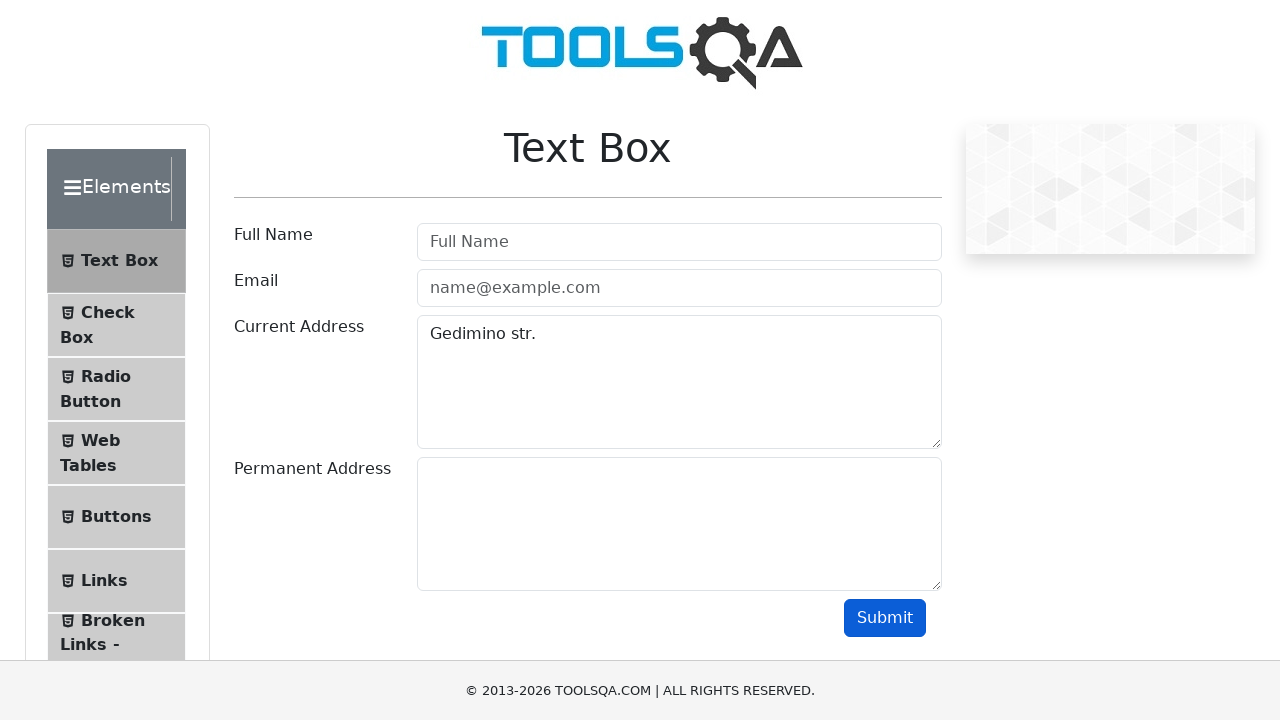

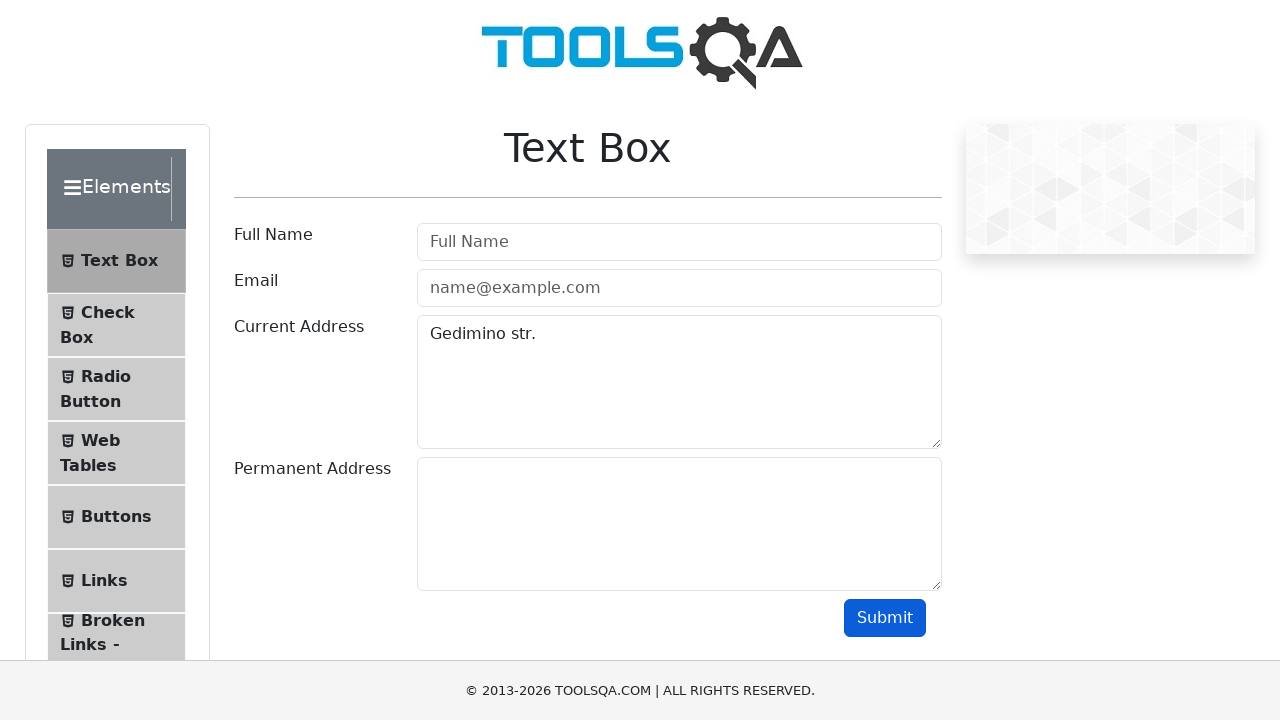